Tests filtering to display all items after applying other filters

Starting URL: https://demo.playwright.dev/todomvc

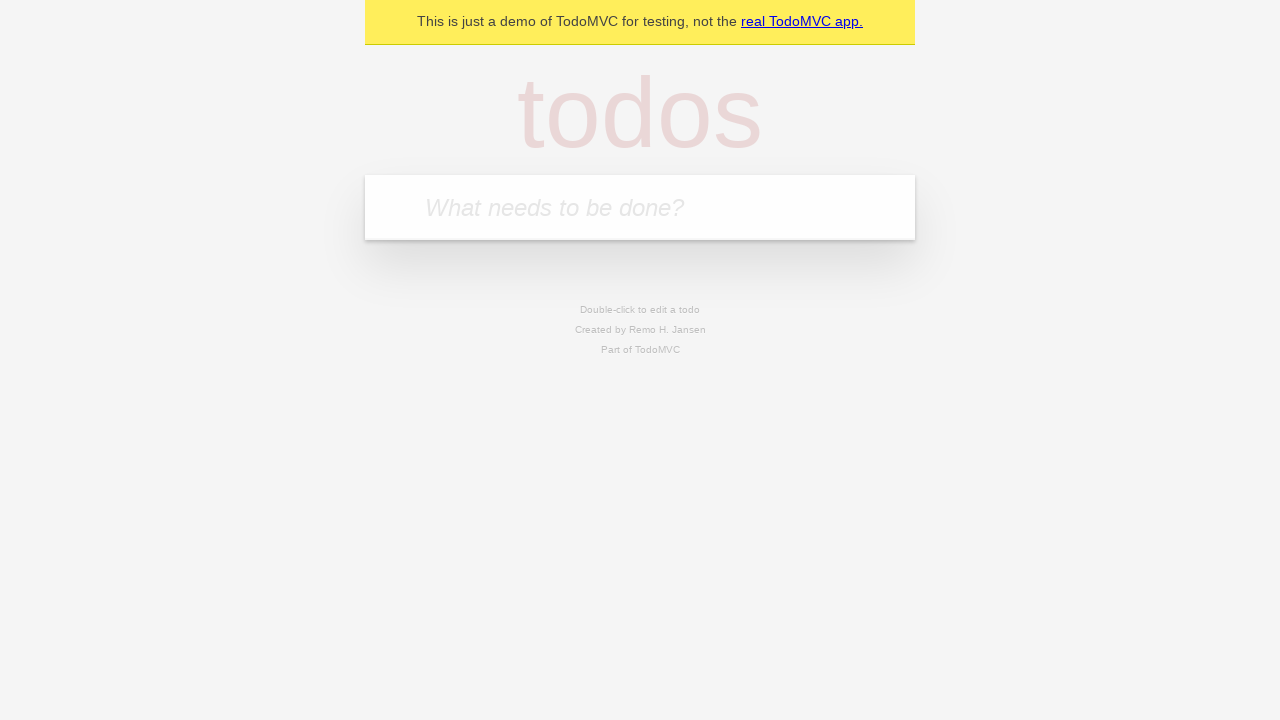

Filled todo input with 'buy some cheese' on internal:attr=[placeholder="What needs to be done?"i]
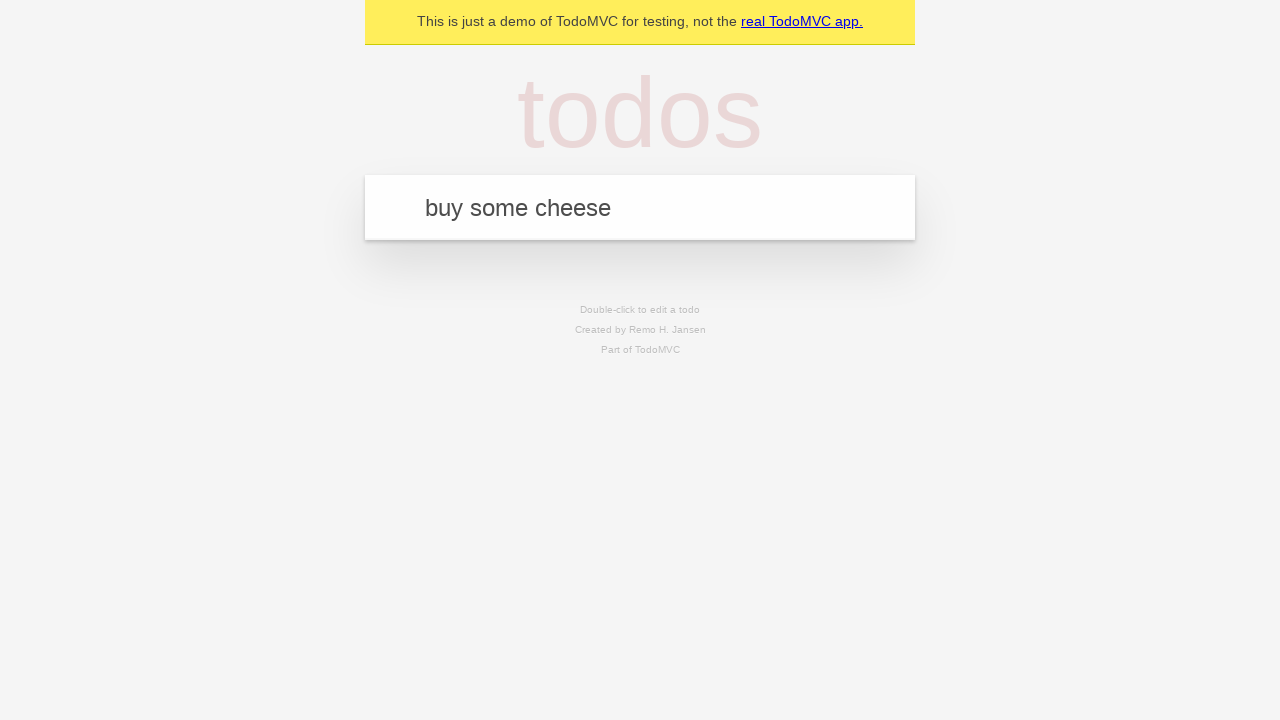

Pressed Enter to create first todo on internal:attr=[placeholder="What needs to be done?"i]
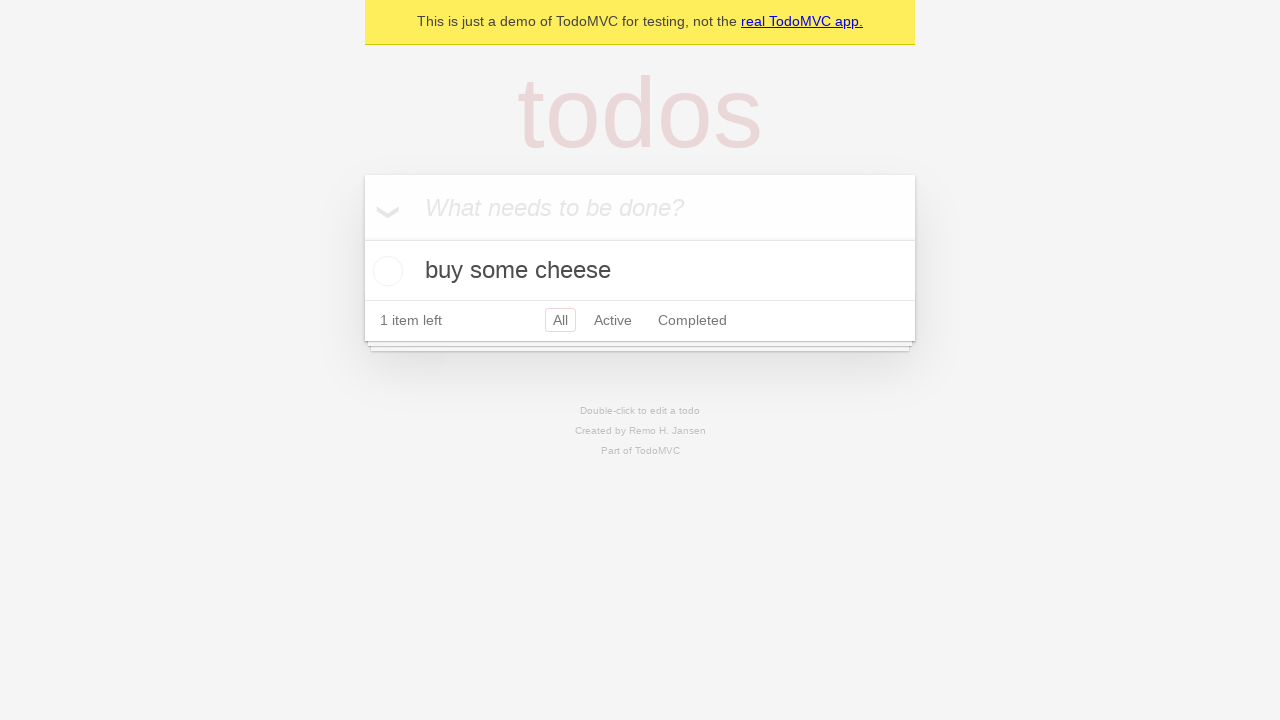

Filled todo input with 'feed the cat' on internal:attr=[placeholder="What needs to be done?"i]
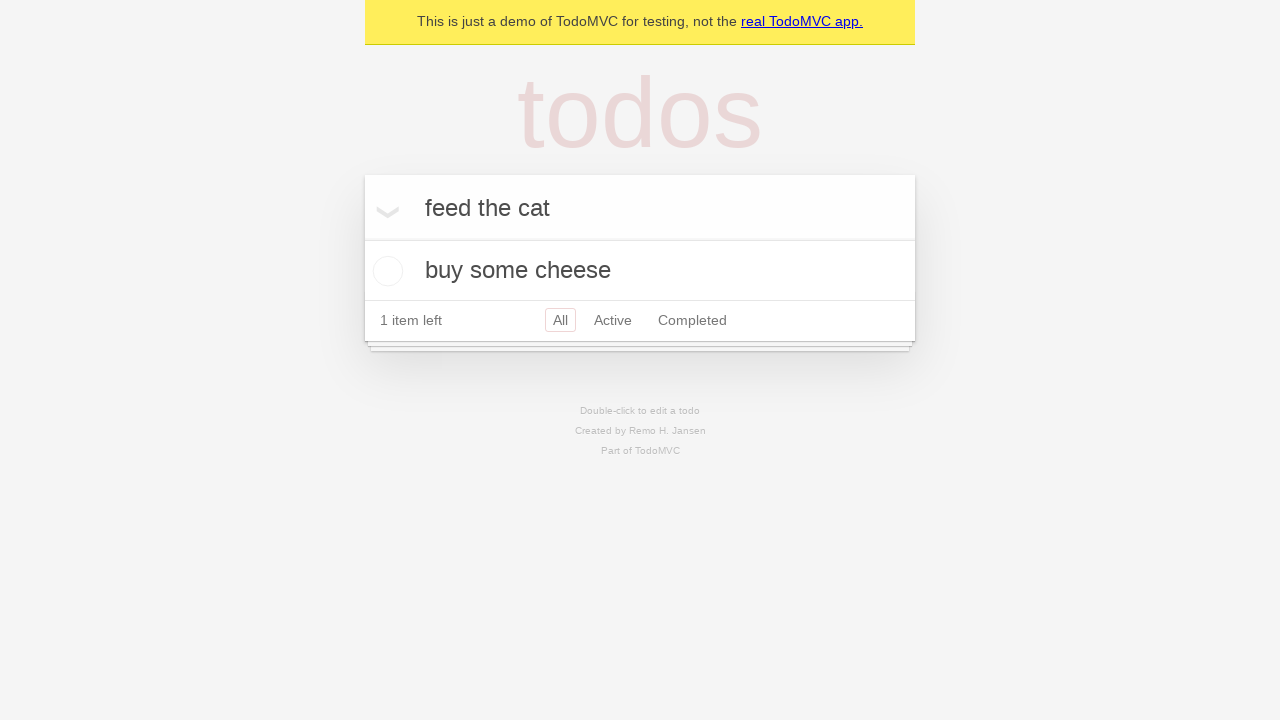

Pressed Enter to create second todo on internal:attr=[placeholder="What needs to be done?"i]
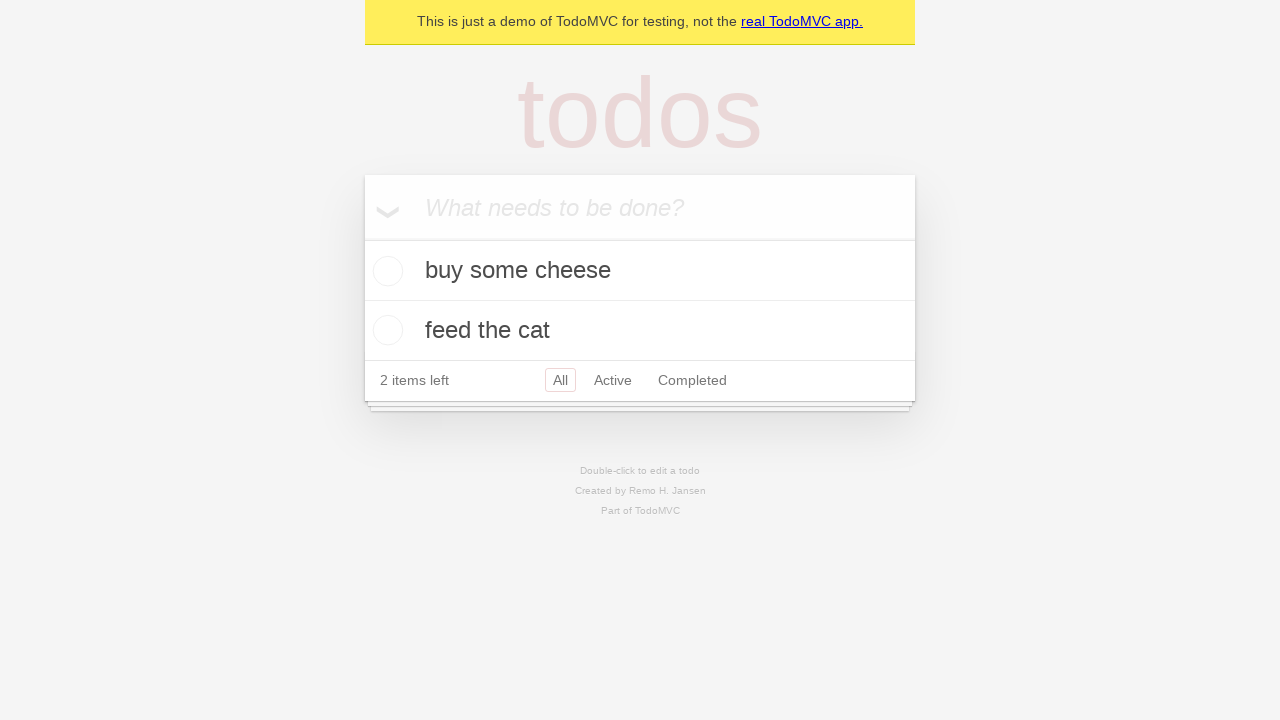

Filled todo input with 'book a doctors appointment' on internal:attr=[placeholder="What needs to be done?"i]
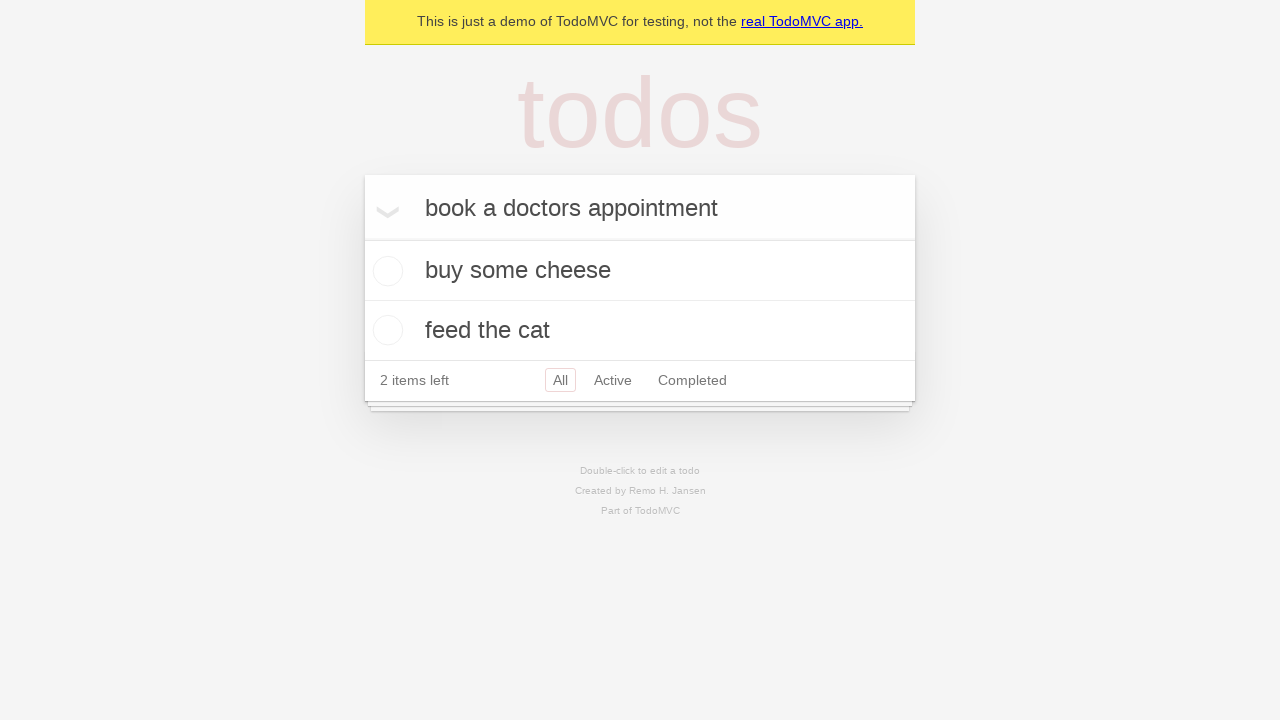

Pressed Enter to create third todo on internal:attr=[placeholder="What needs to be done?"i]
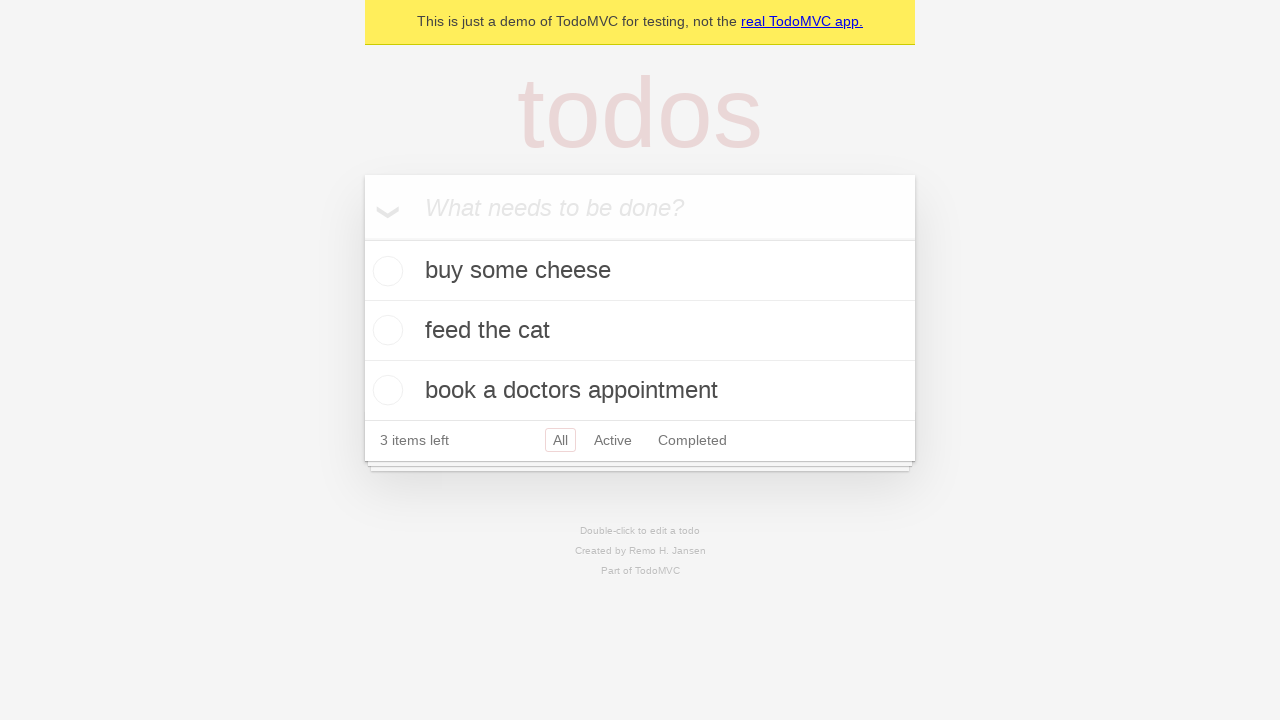

Waited for third todo item to be visible
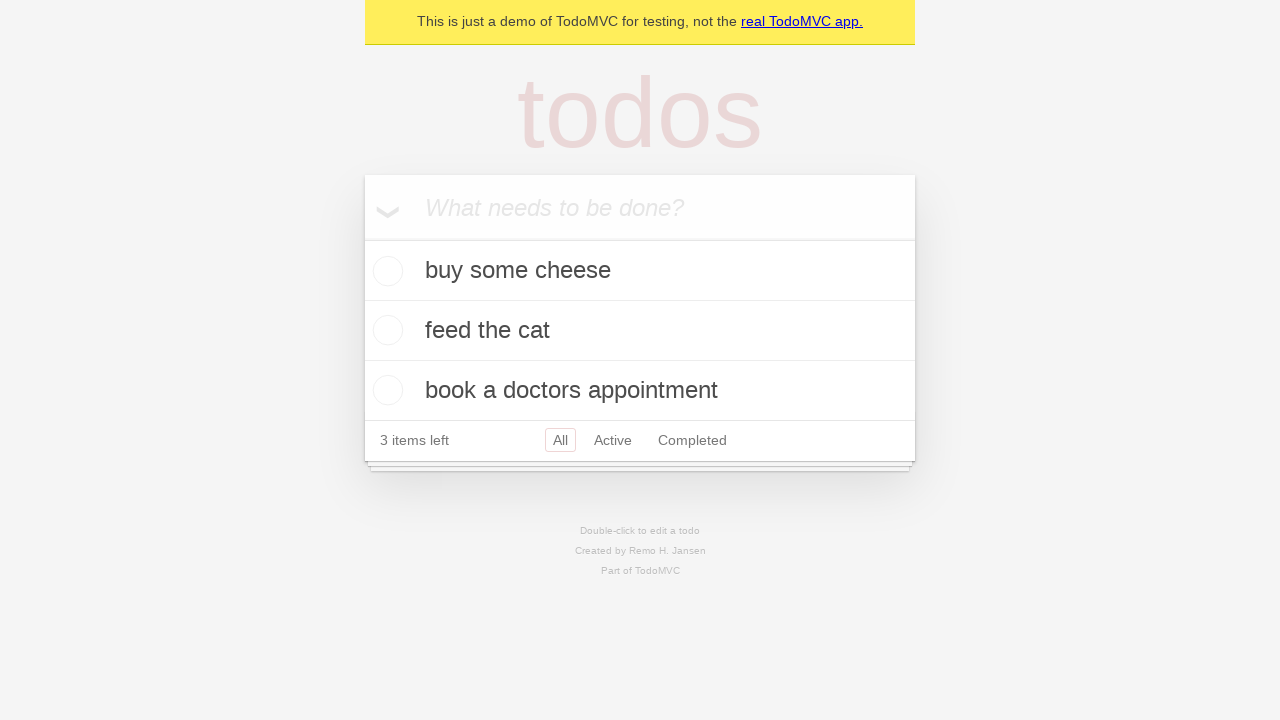

Checked the second todo item as completed at (385, 330) on [data-testid='todo-item'] >> nth=1 >> internal:role=checkbox
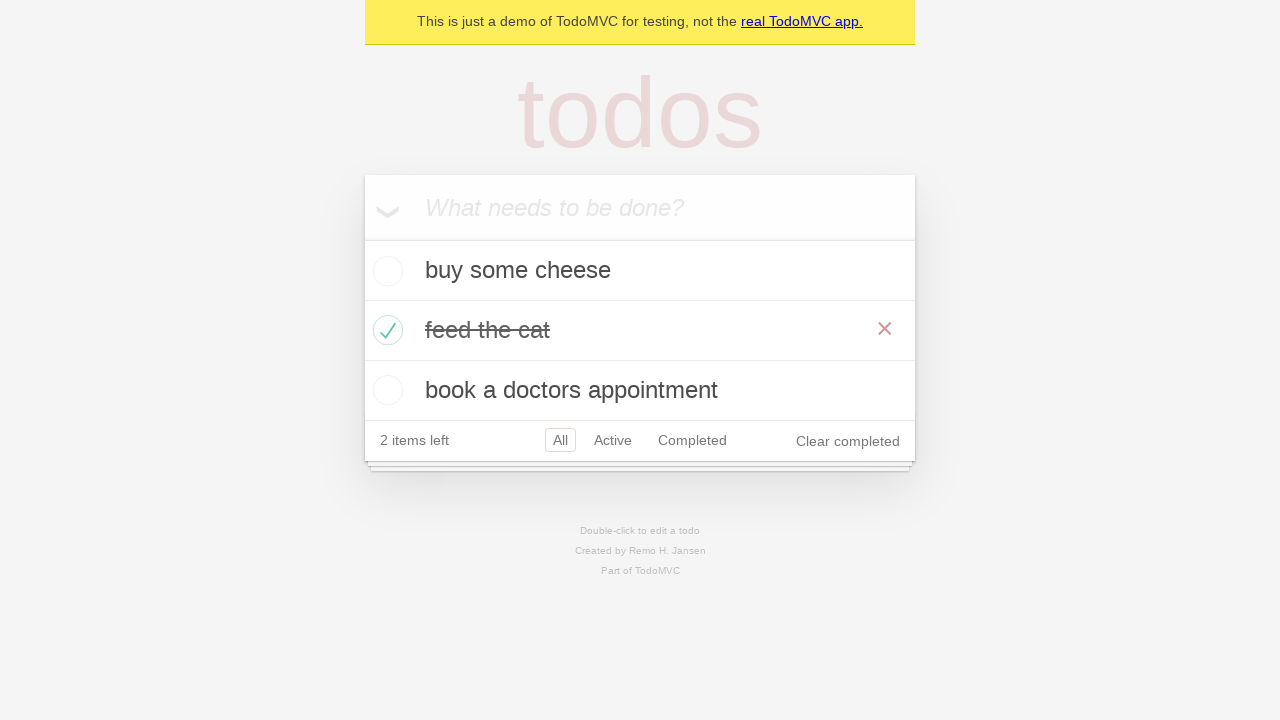

Clicked Active filter to show only active todos at (613, 440) on internal:role=link[name="Active"i]
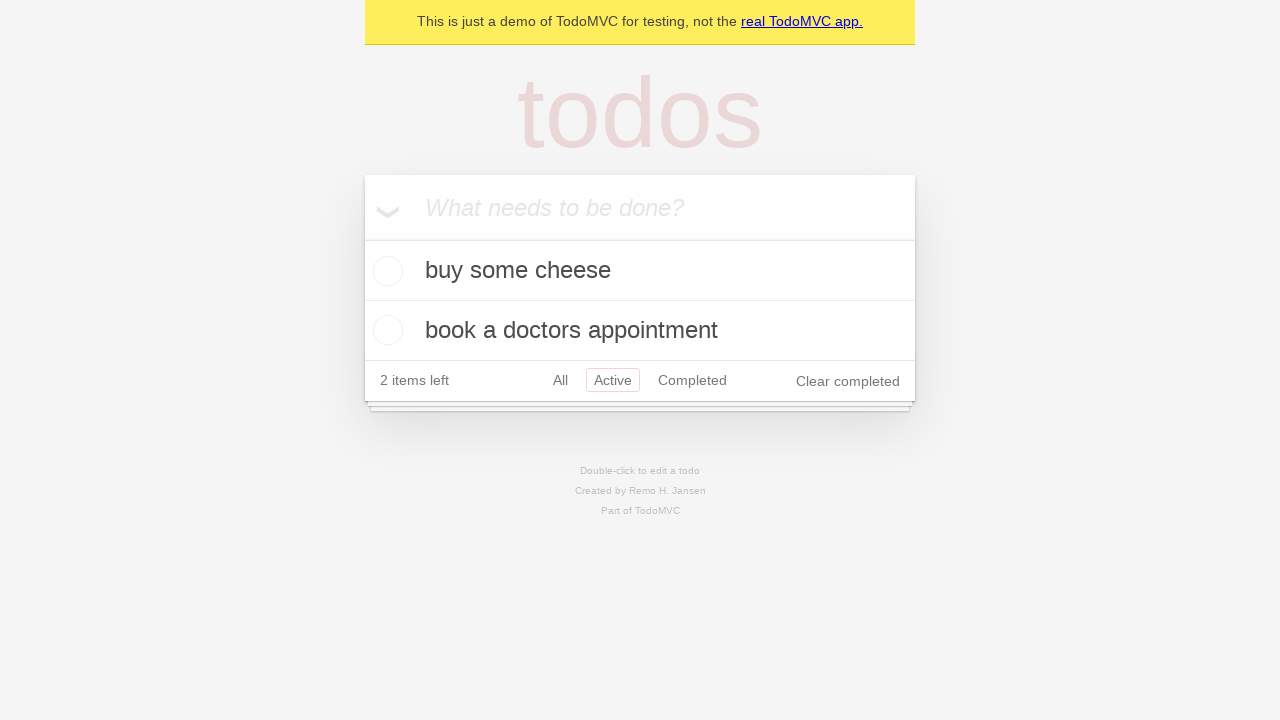

Clicked Completed filter to show only completed todos at (692, 380) on internal:role=link[name="Completed"i]
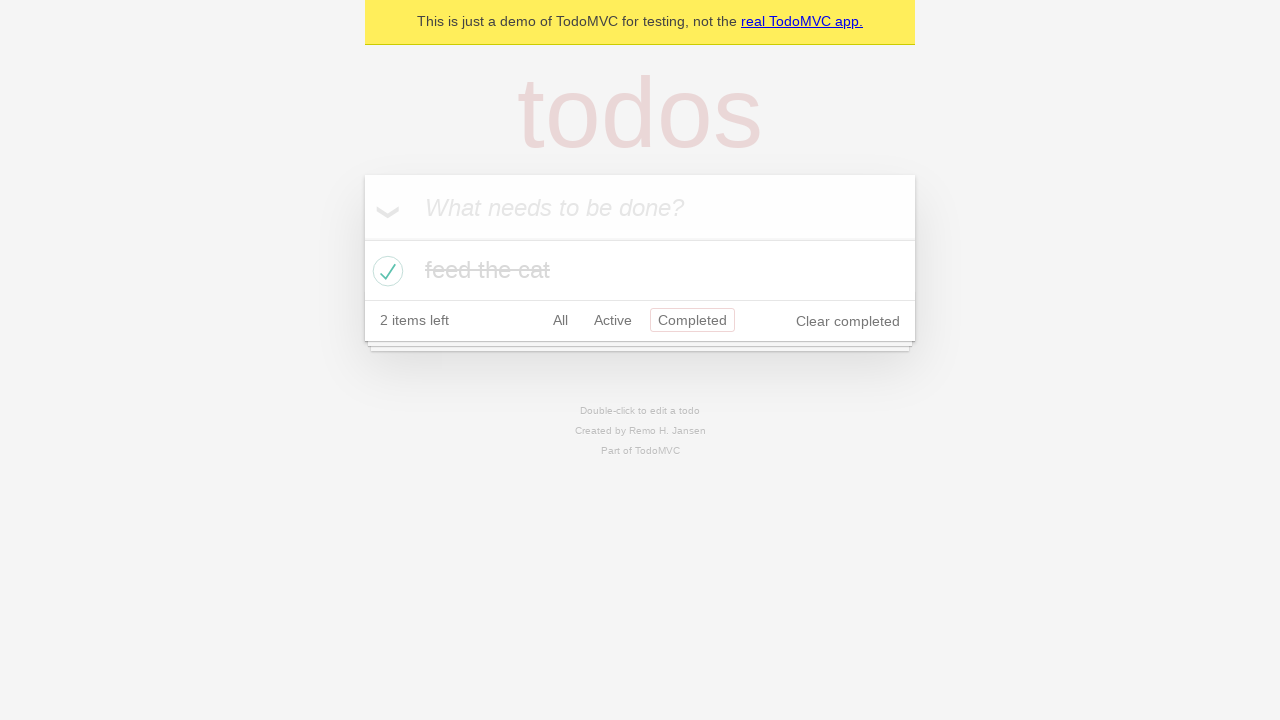

Clicked All filter to display all items at (560, 320) on internal:role=link[name="All"i]
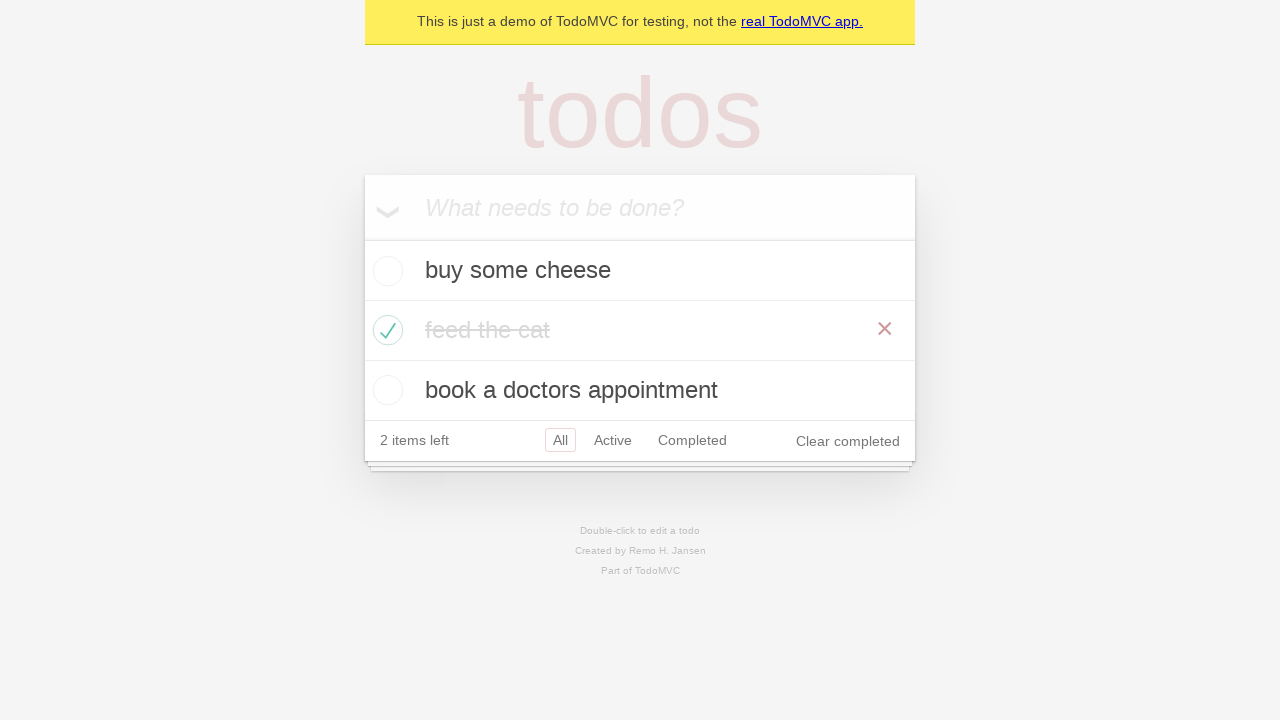

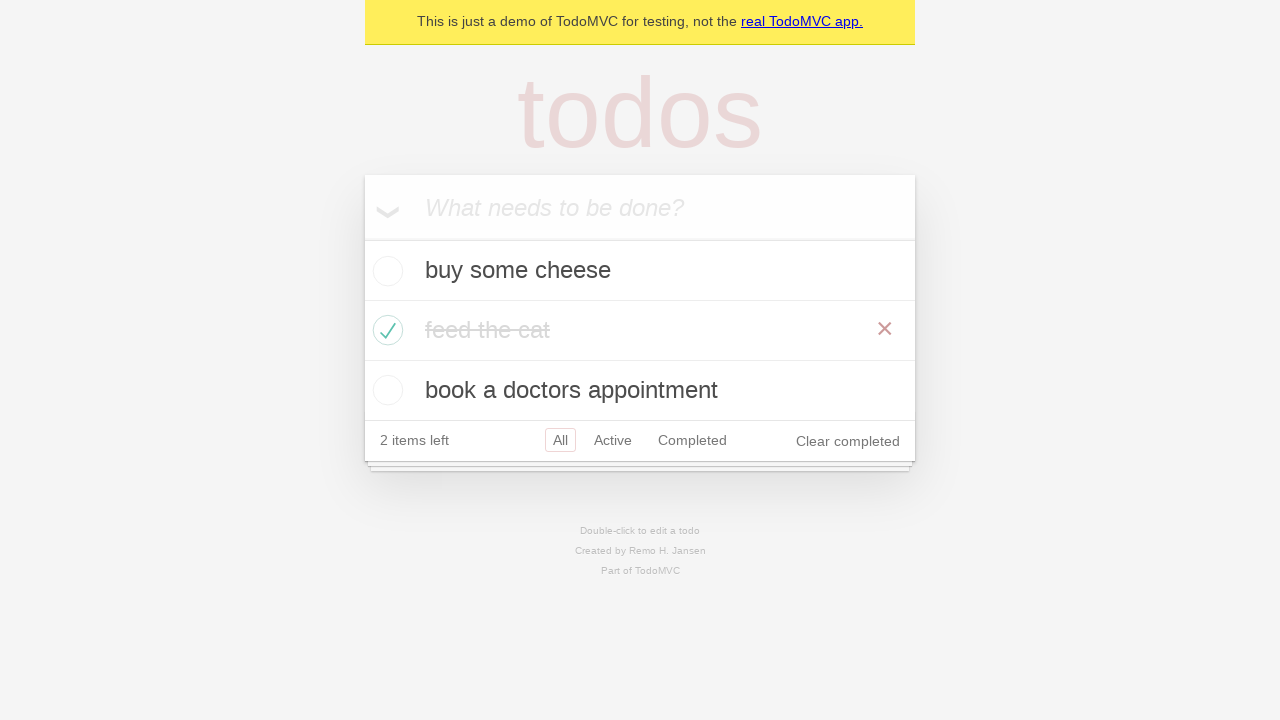